Tests that entering a number too small (40) displays the appropriate error message "Number is too small"

Starting URL: https://kristinek.github.io/site/tasks/enter_a_number

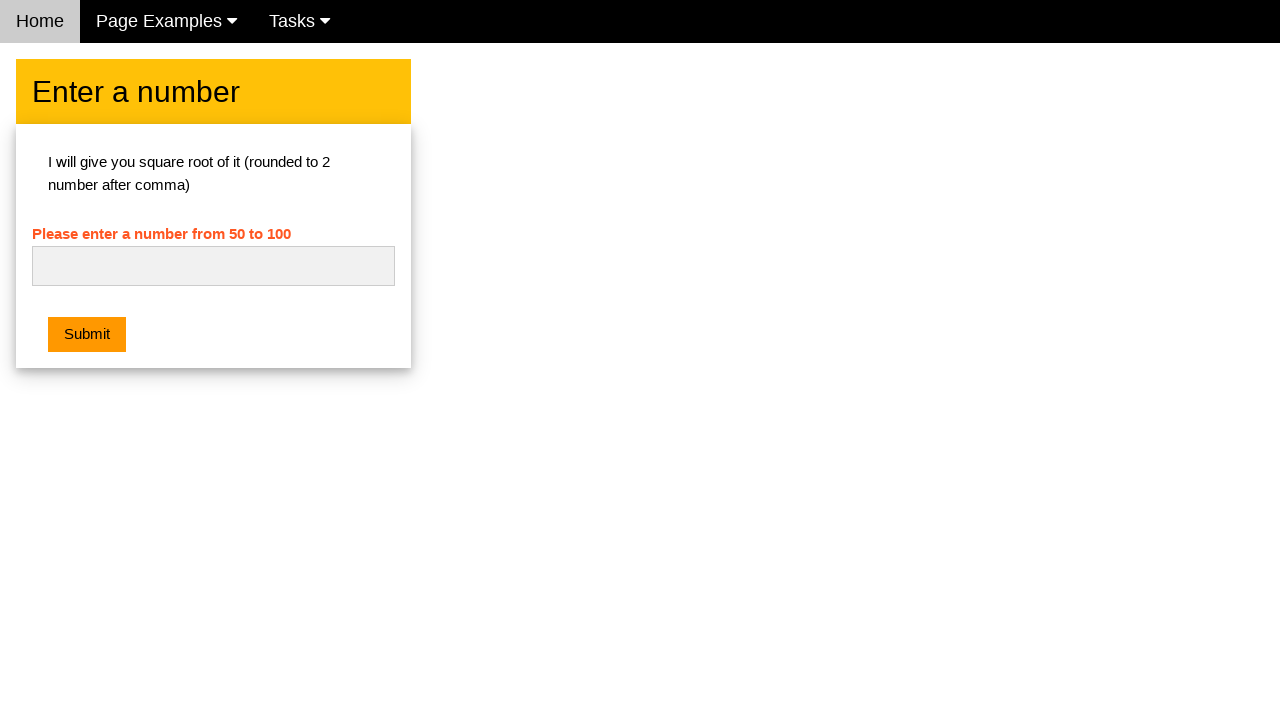

Entered number 40 (too small) into the input field on #numb
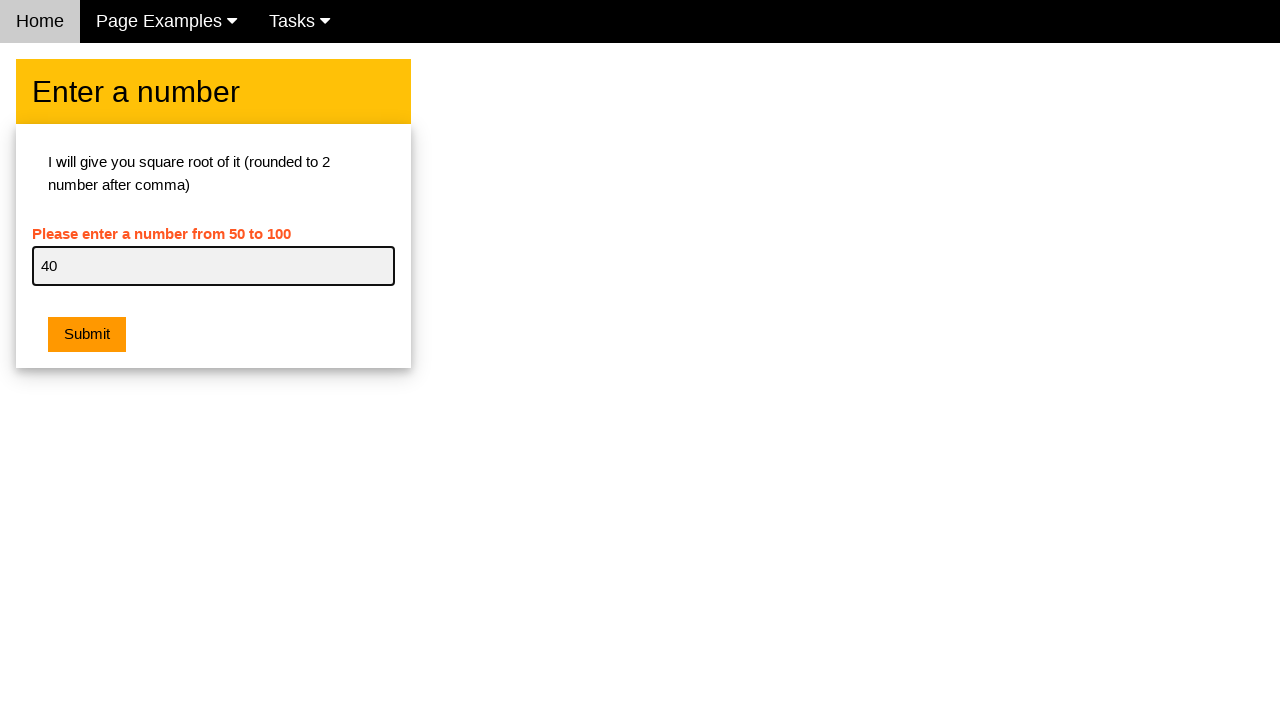

Clicked the submit button at (87, 335) on button
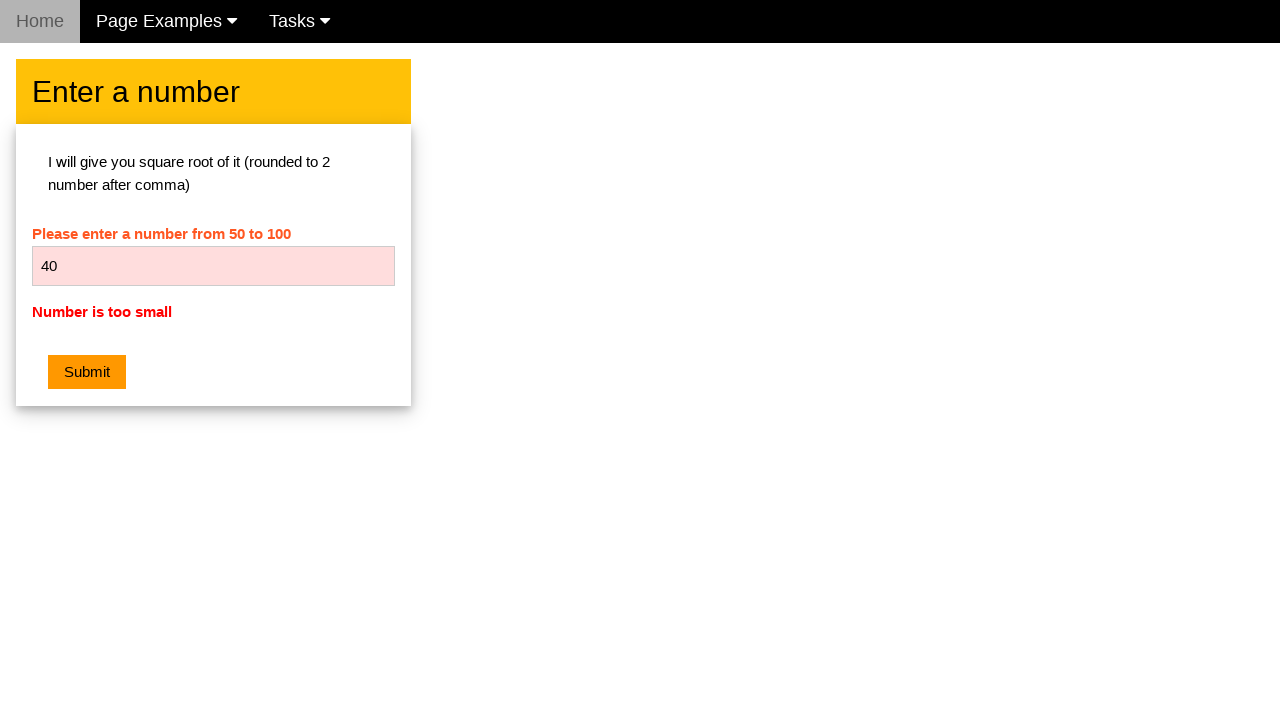

Located the error message element
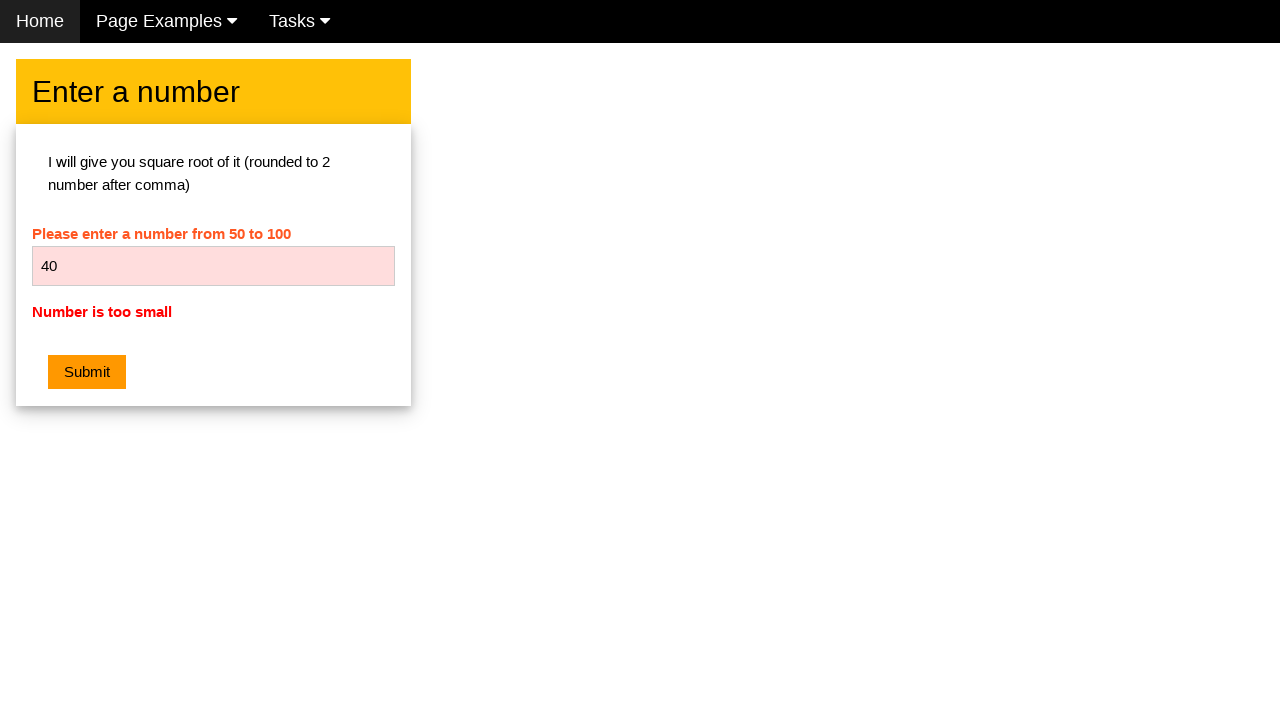

Verified error message displays 'Number is too small'
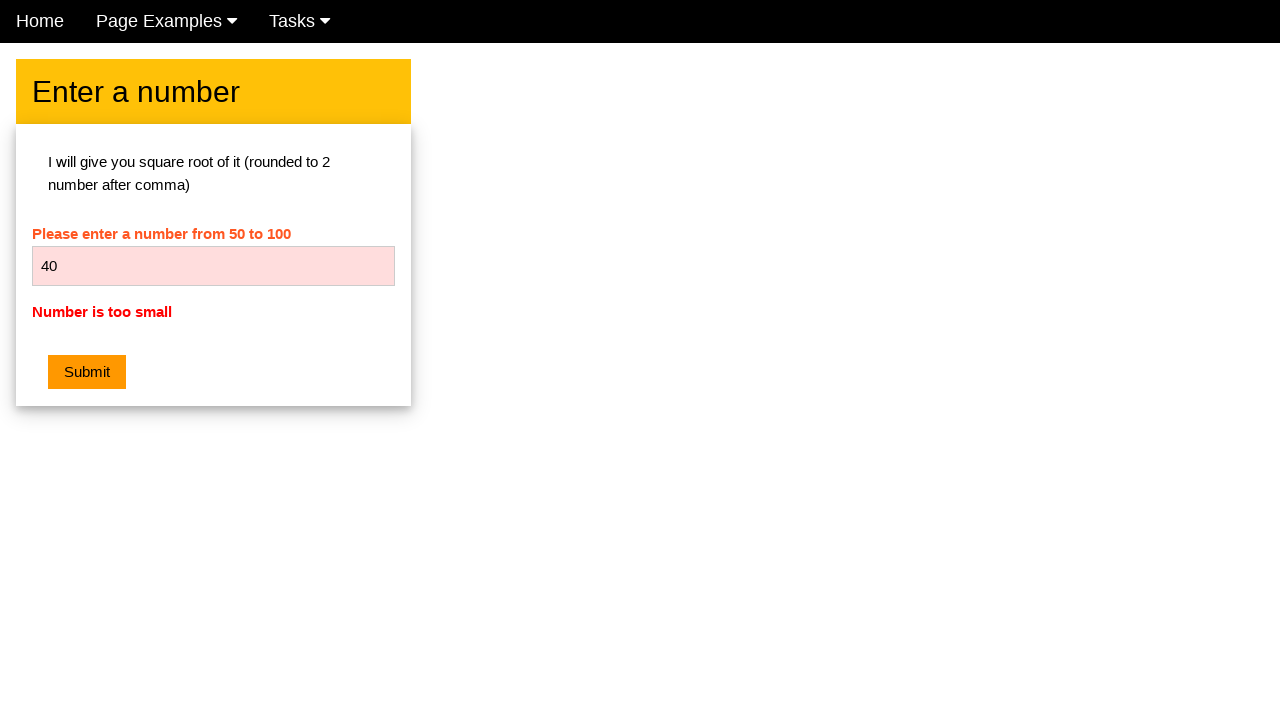

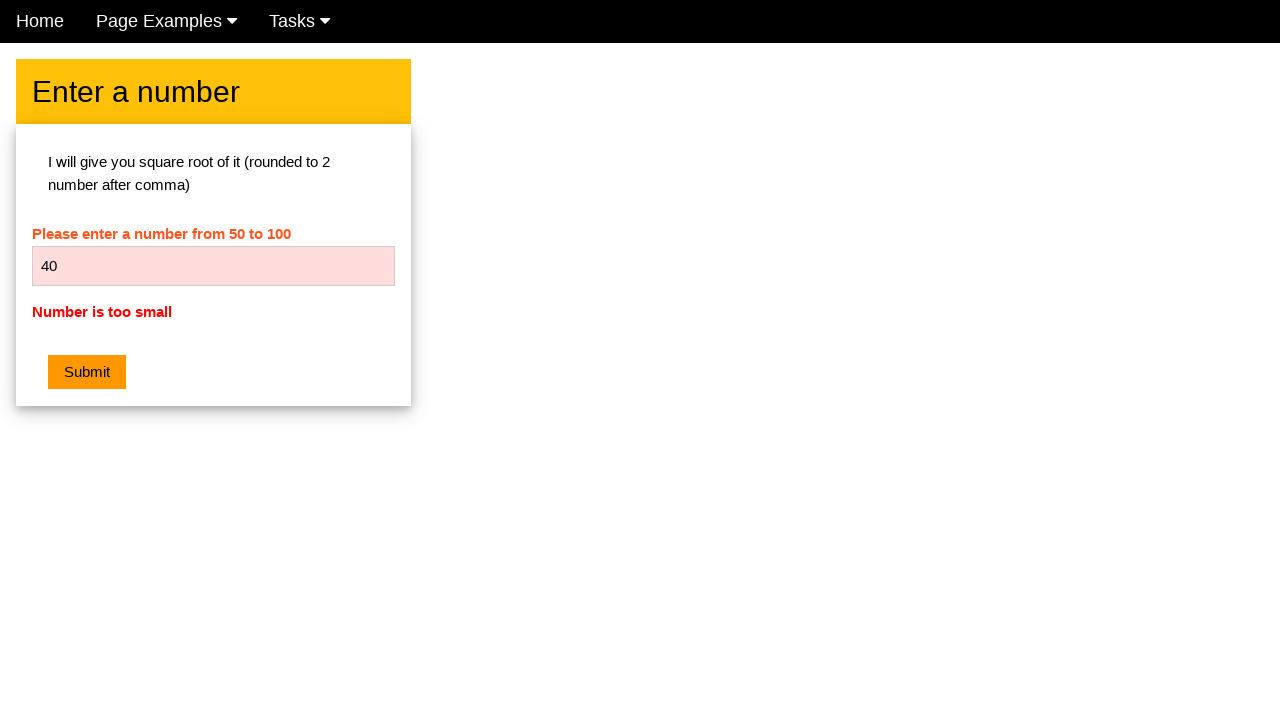